Tests checkbox interaction on a registration form by checking if a checkbox is displayed, clicking it, and then unchecking it if selected

Starting URL: http://demo.automationtesting.in/Register.html

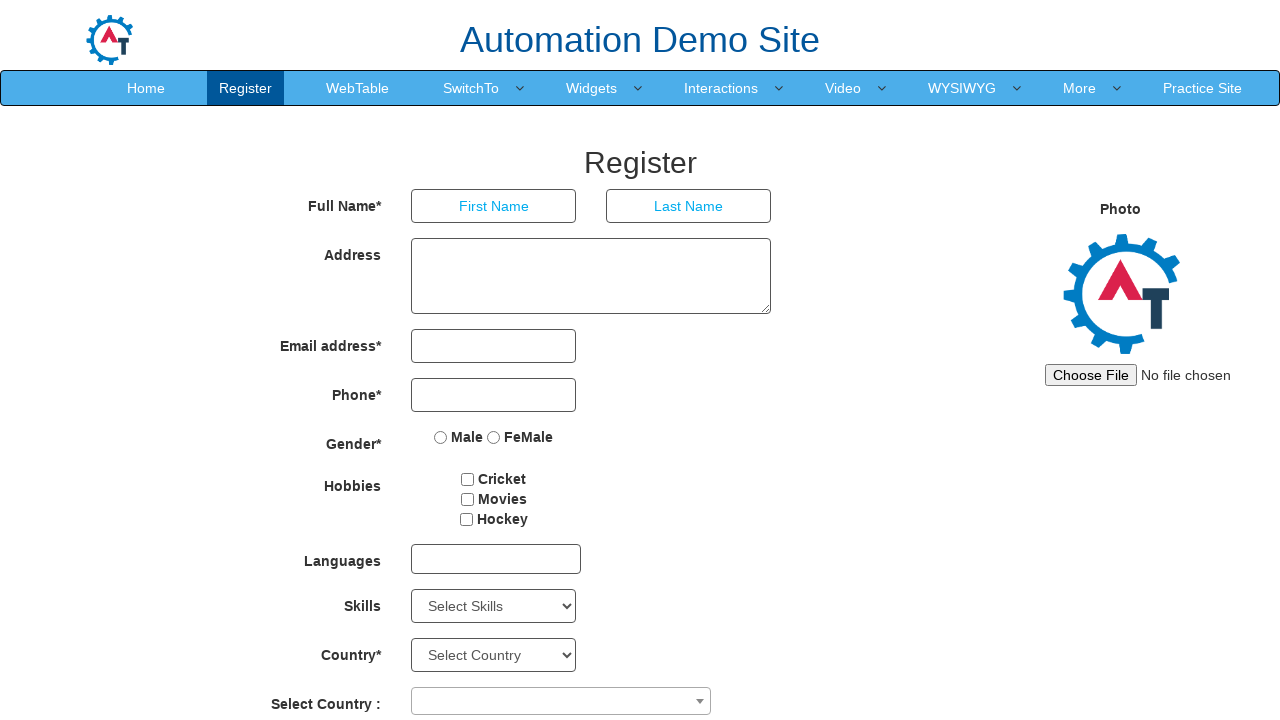

Located the Movies checkbox element
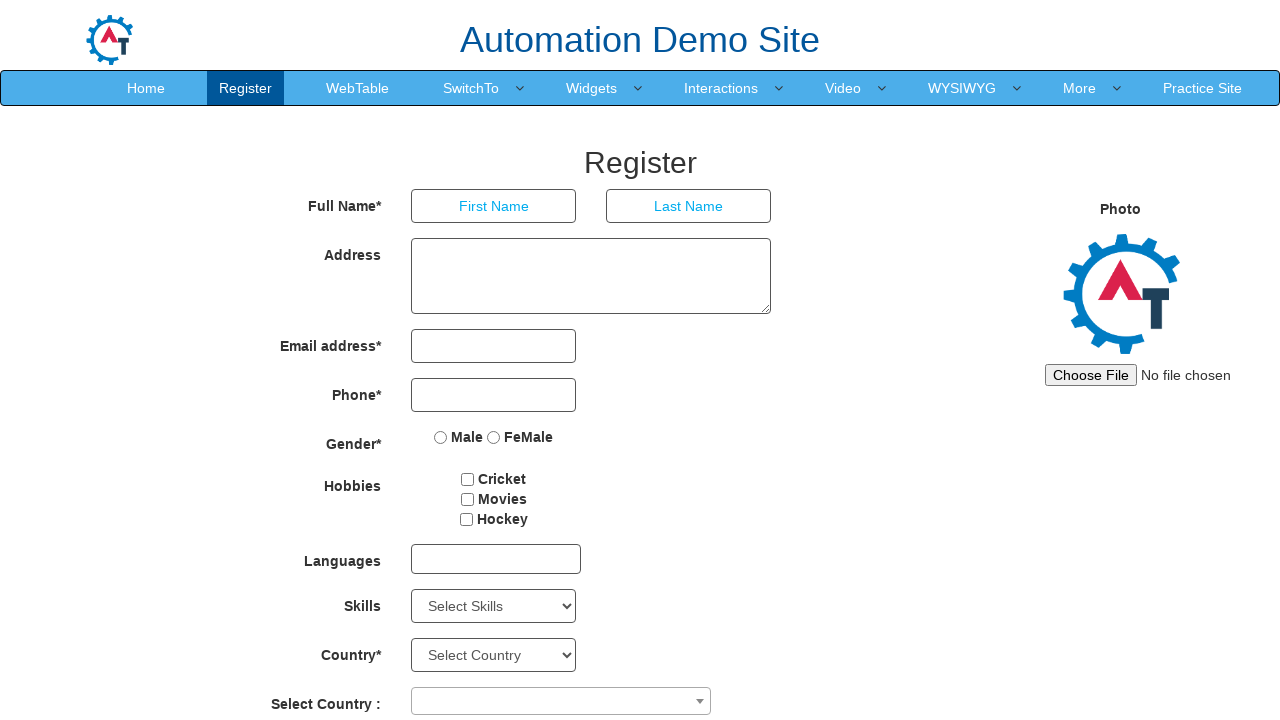

Checkbox is available and visible
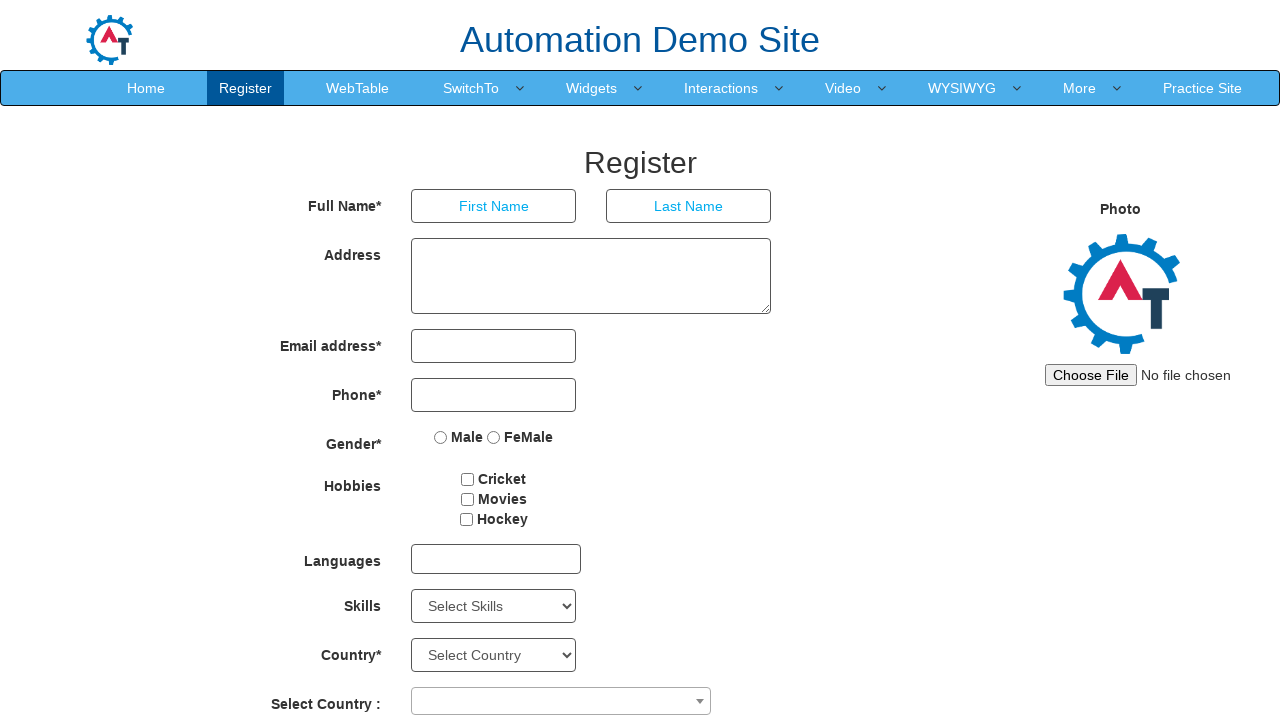

Clicked the Movies checkbox to select it at (467, 499) on #checkbox2
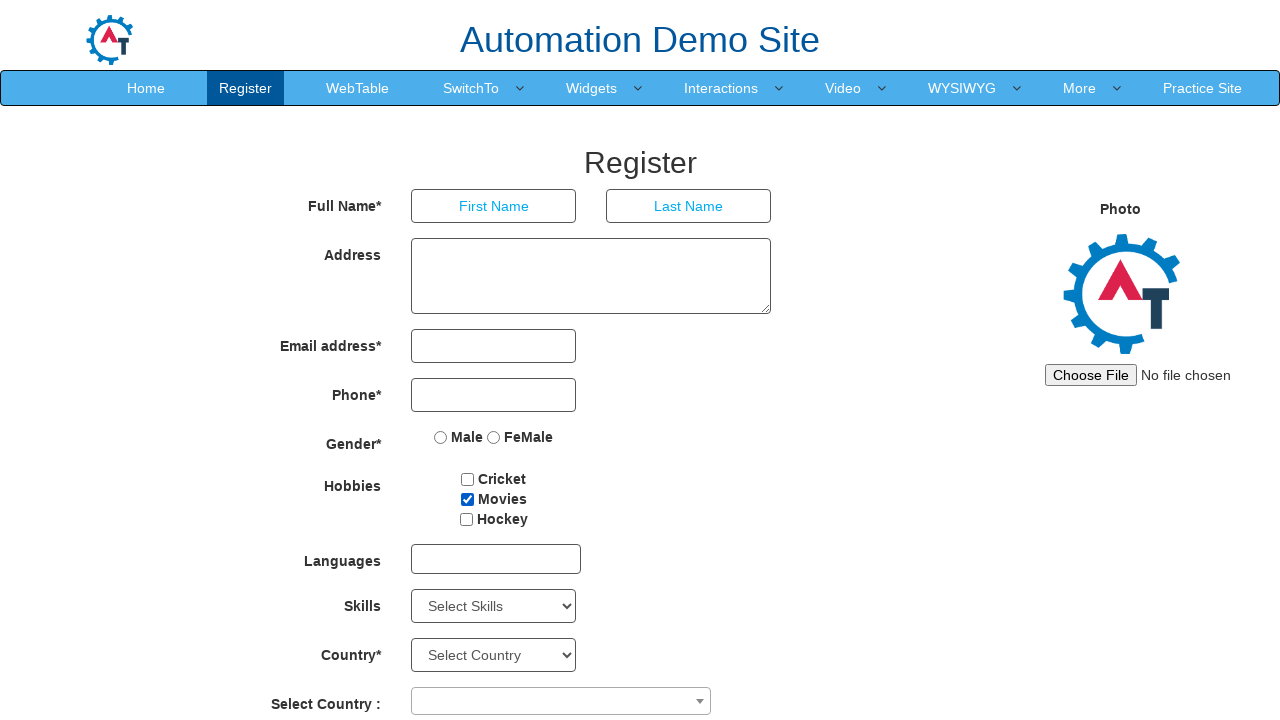

Checkbox is checked, proceeding to uncheck it
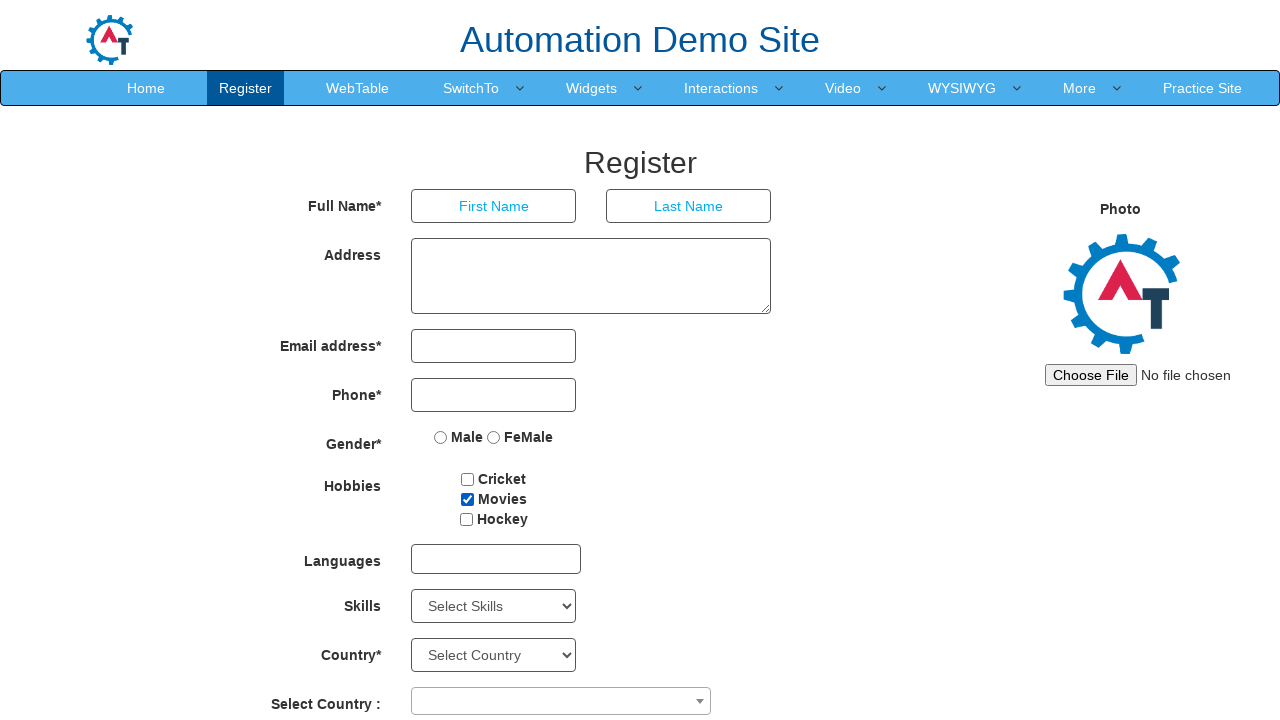

Unchecked the Movies checkbox at (467, 499) on #checkbox2
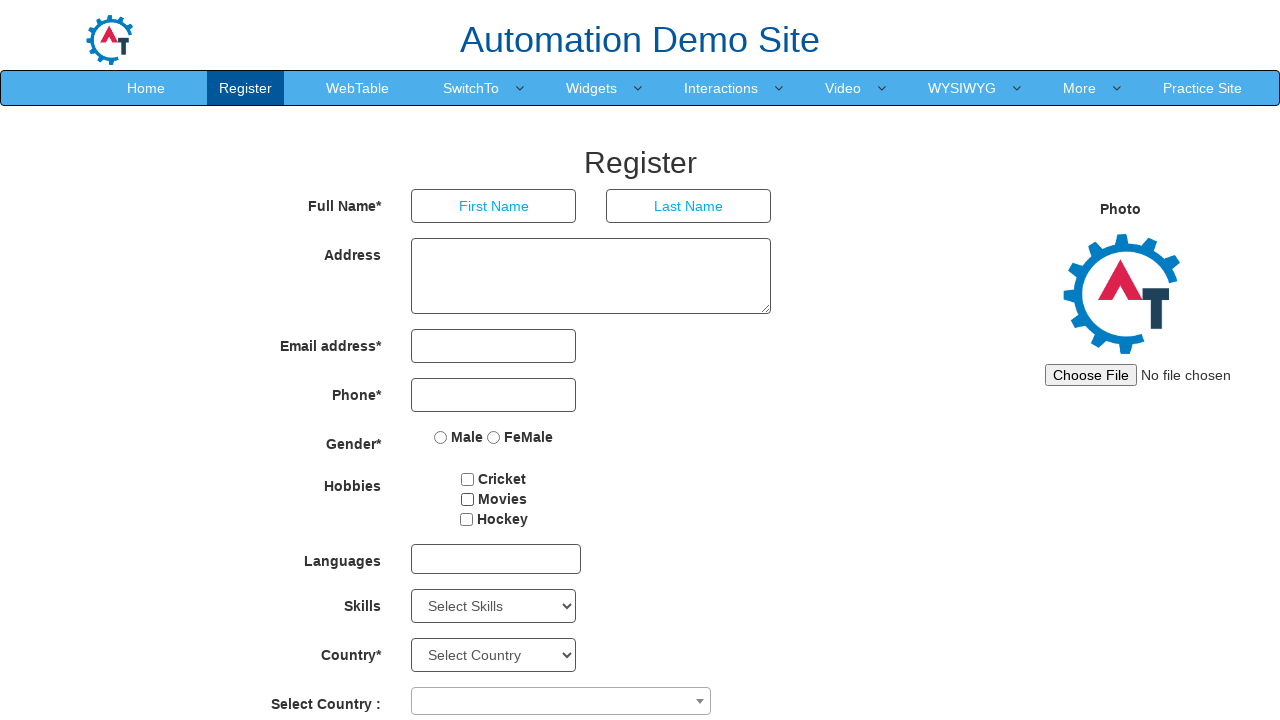

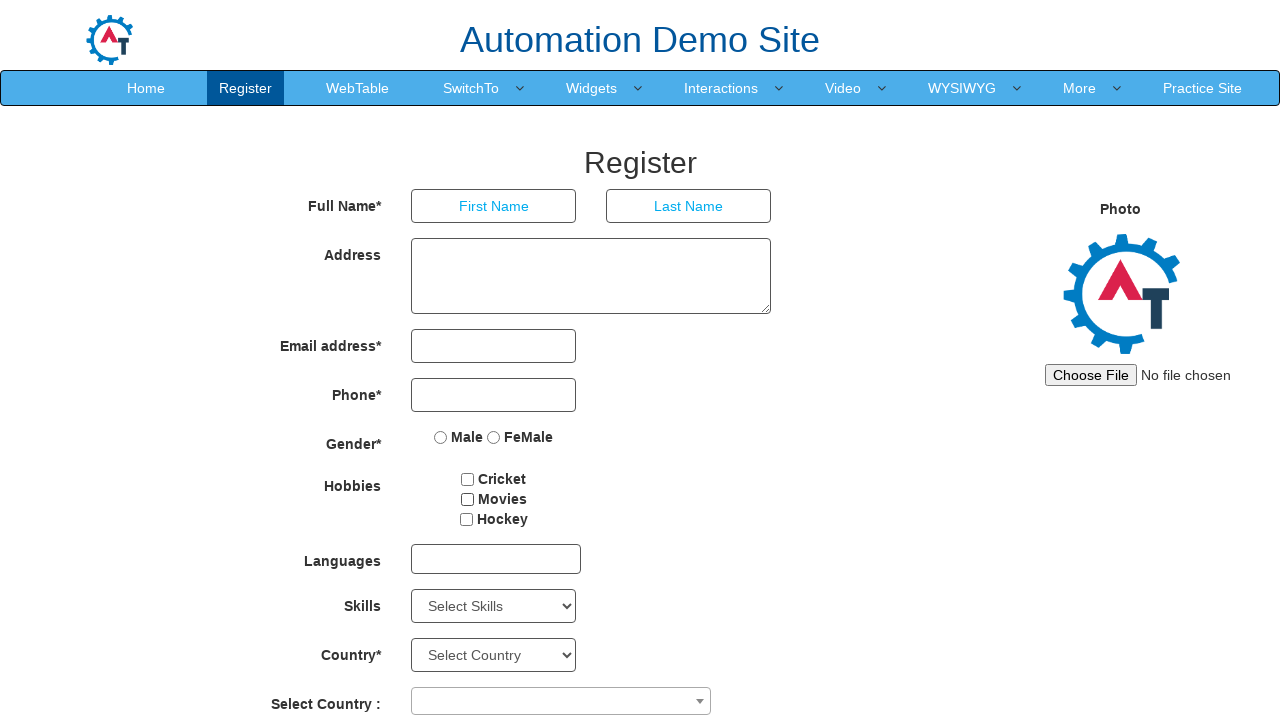